Solves a math problem by extracting a value from an image attribute, calculating the result, and submitting the answer along with checkbox and radio button selections

Starting URL: http://suninjuly.github.io/get_attribute.html

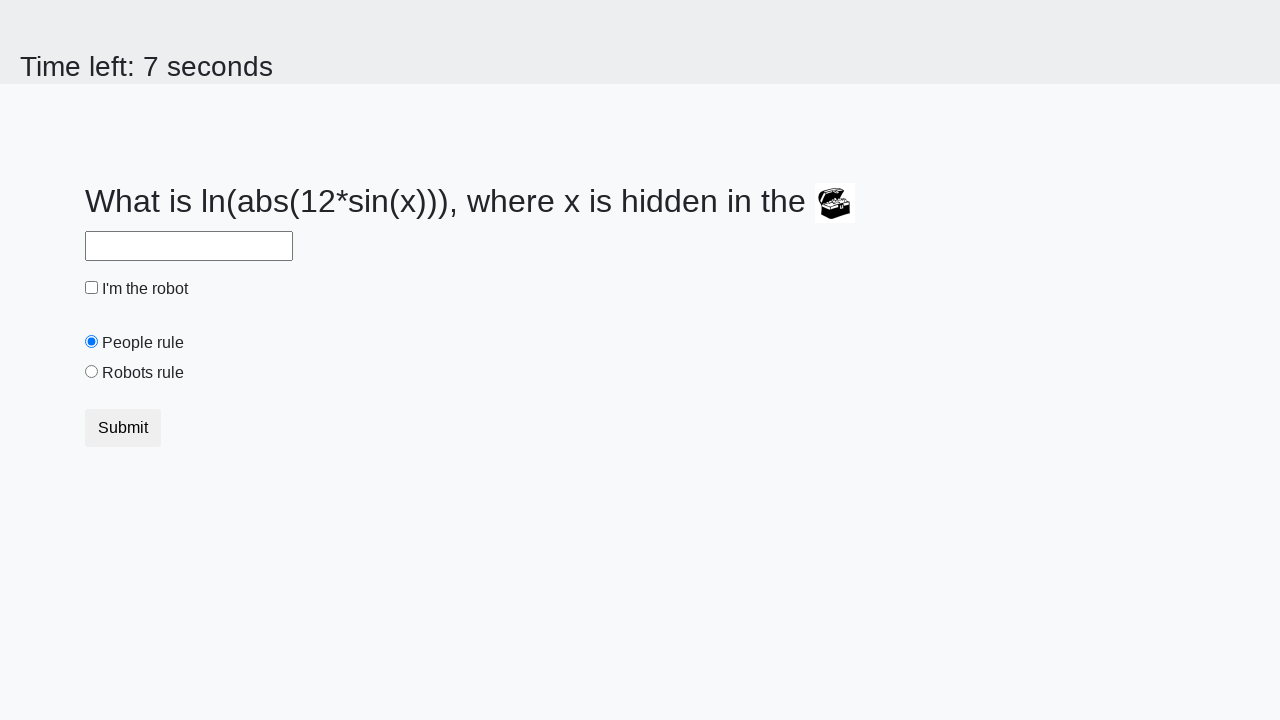

Extracted valuex attribute from treasure image
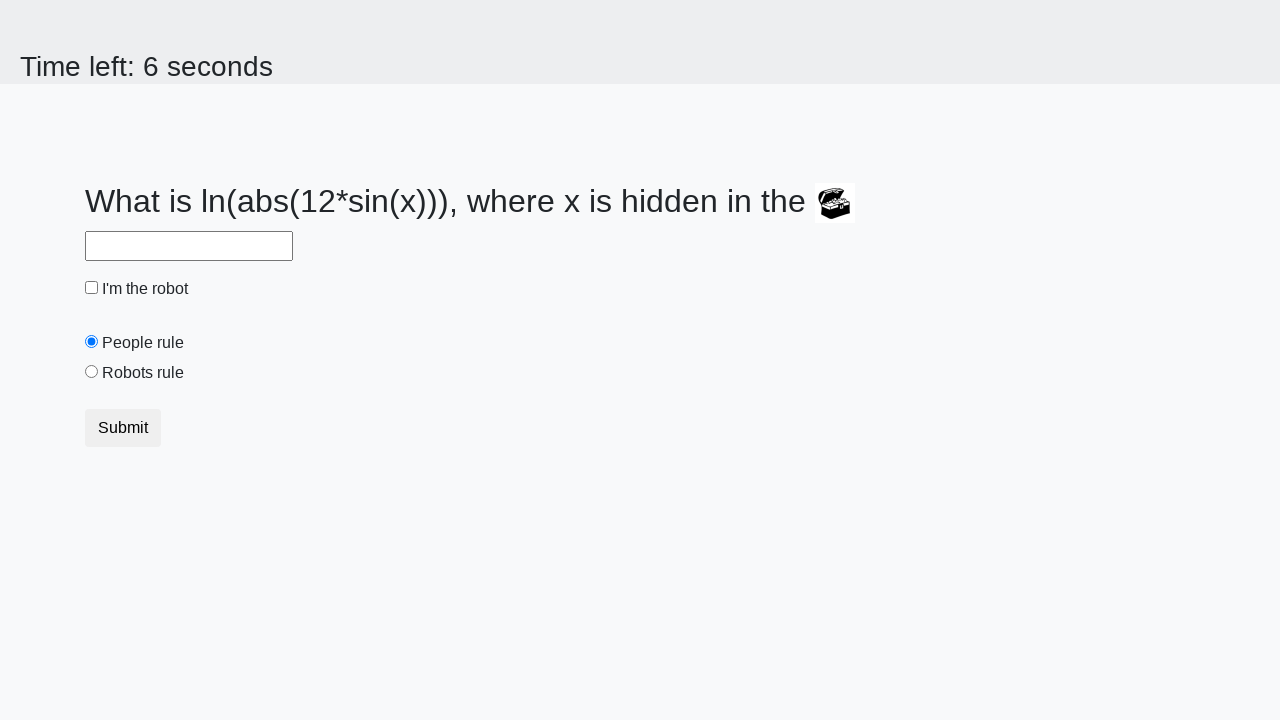

Calculated math result using extracted value
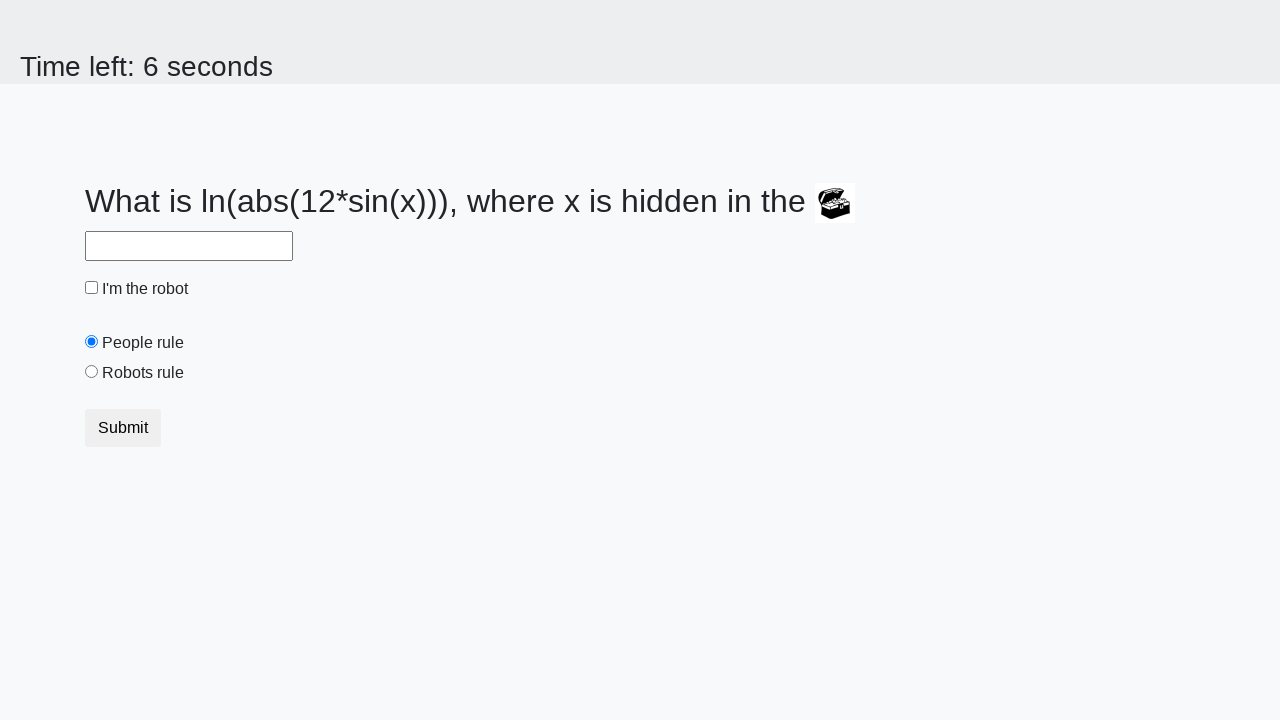

Filled answer input field with calculated result on input#answer
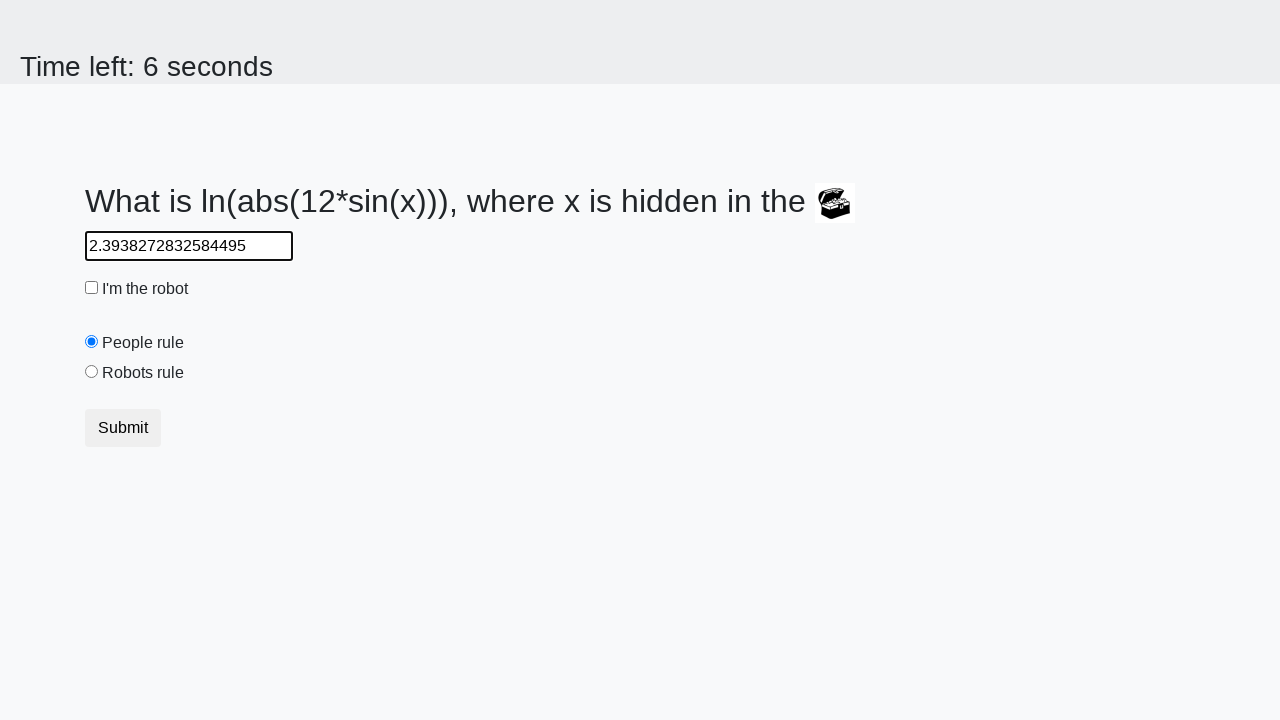

Clicked 'I am robot' checkbox at (92, 288) on div > input[class="check-input"]
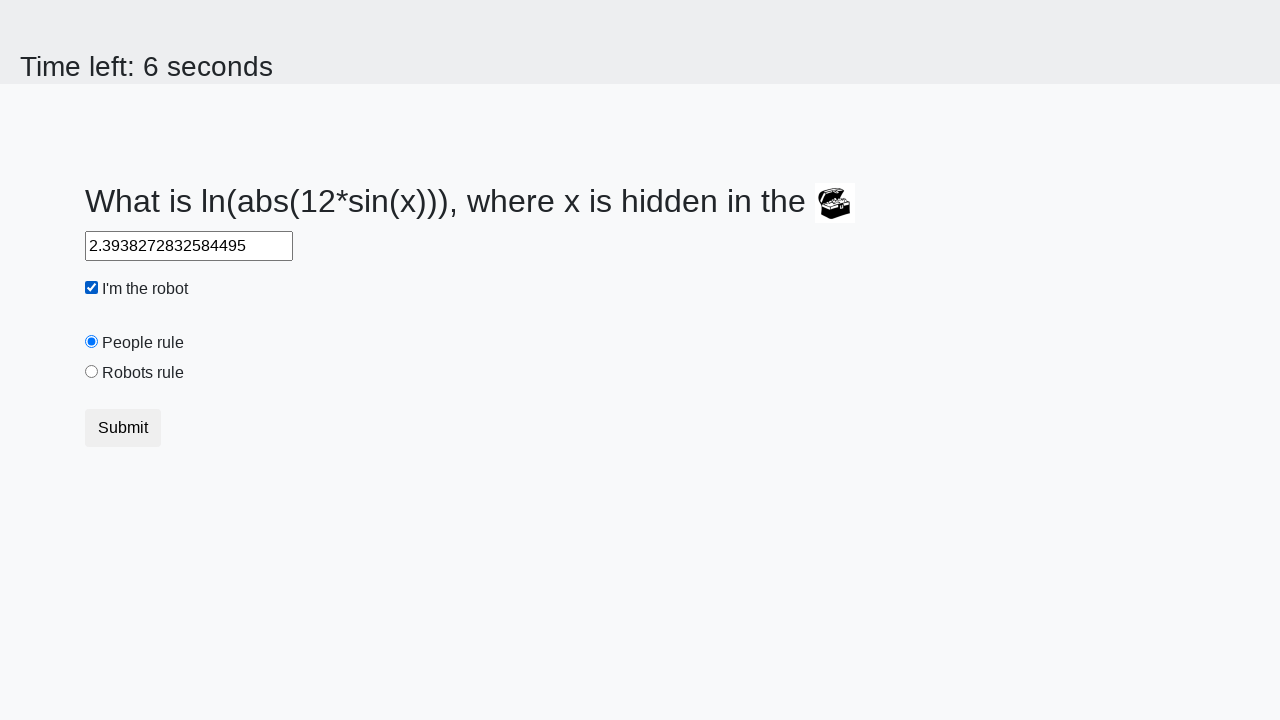

Clicked 'Robots rule' radio button at (92, 372) on input#robotsRule.check-input
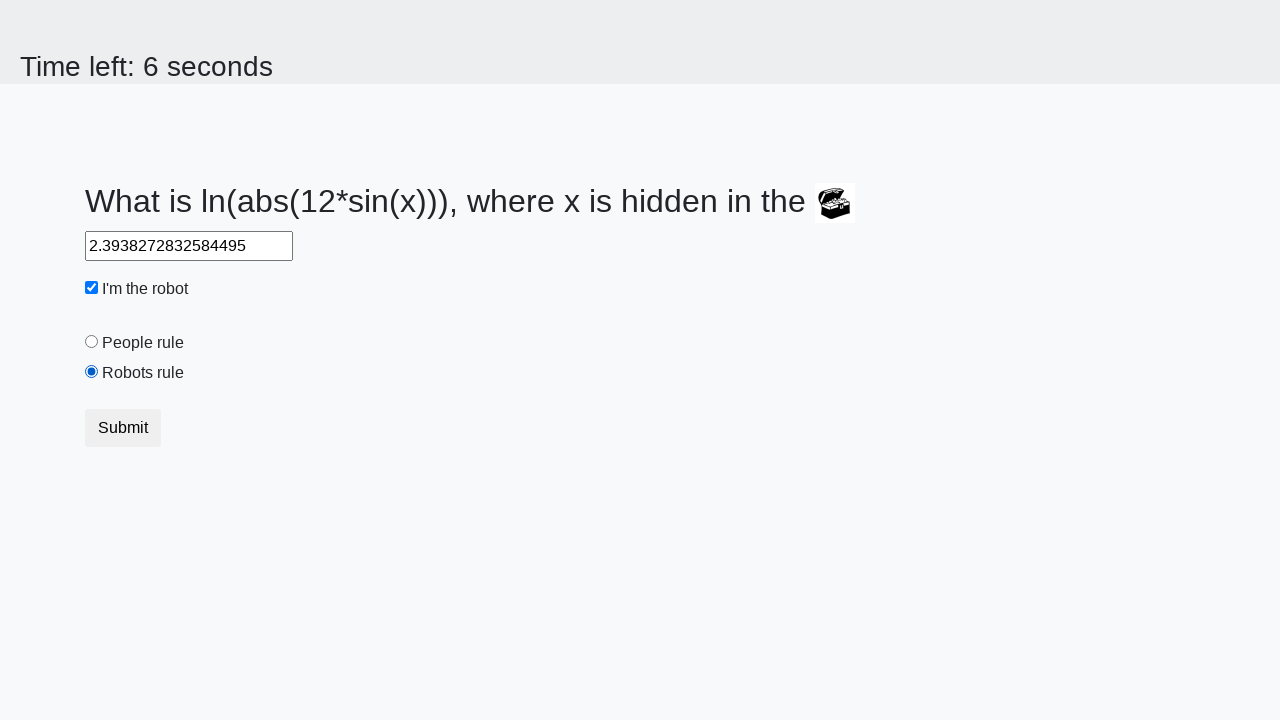

Clicked submit button to submit form at (123, 428) on button.btn.btn-default
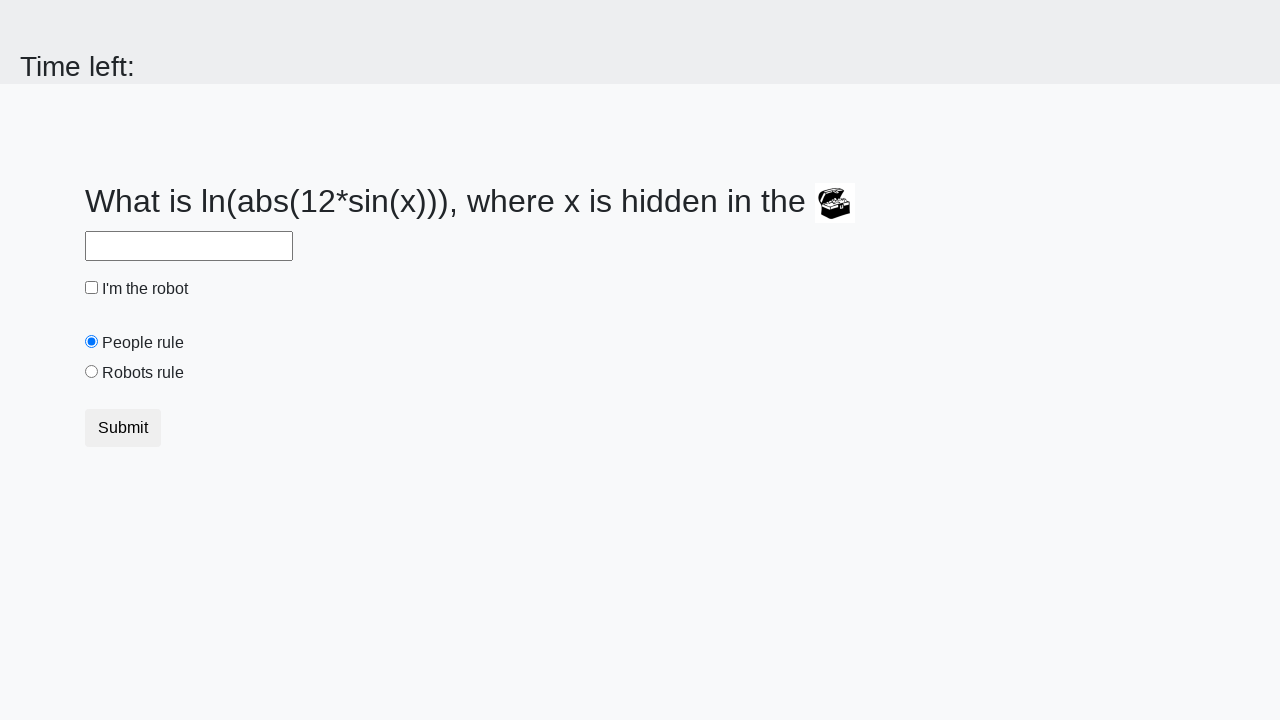

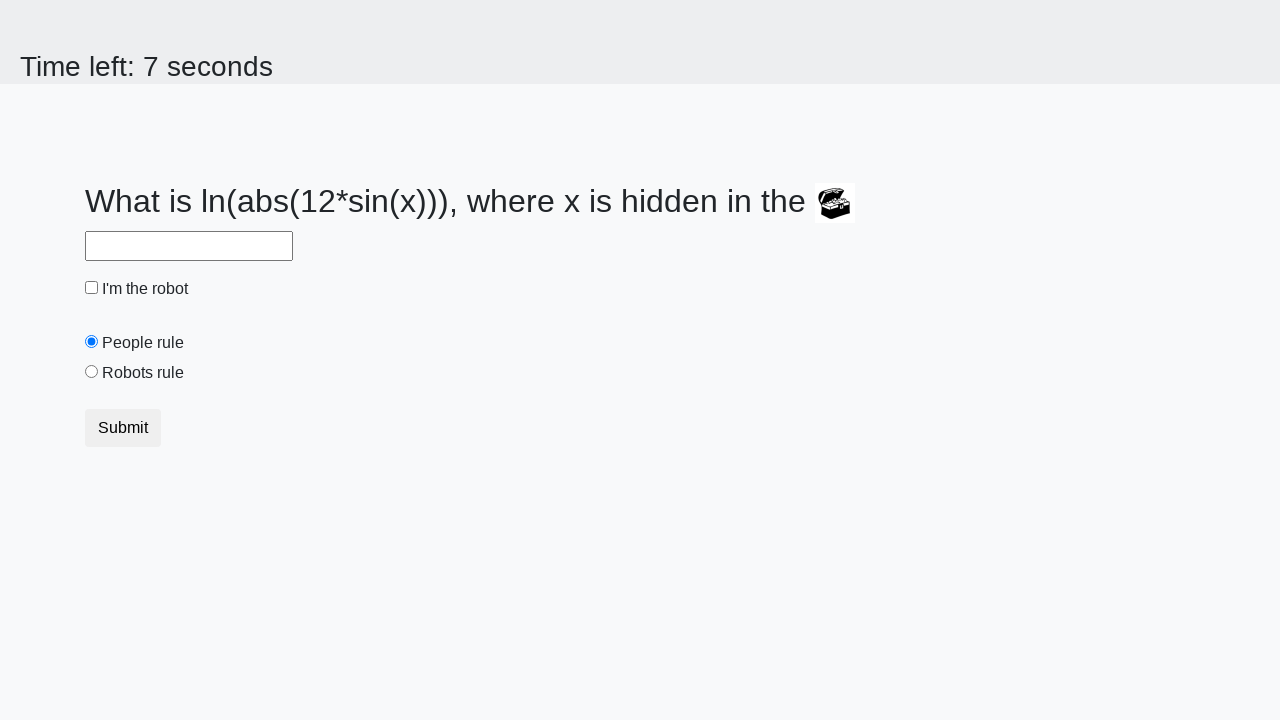